Tests working with multiple windows by clicking a link that opens a new window, then switching between the original and new window using window handles by index position.

Starting URL: http://the-internet.herokuapp.com/windows

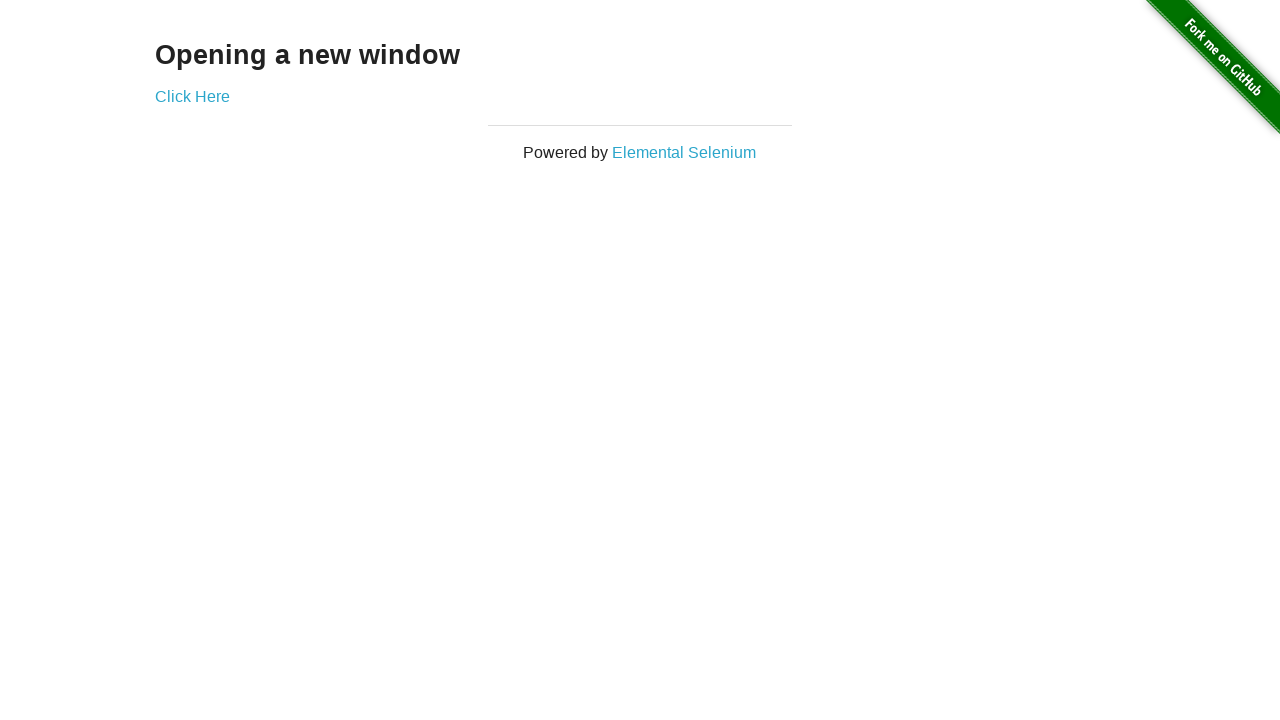

Clicked link to open new window at (192, 96) on .example a
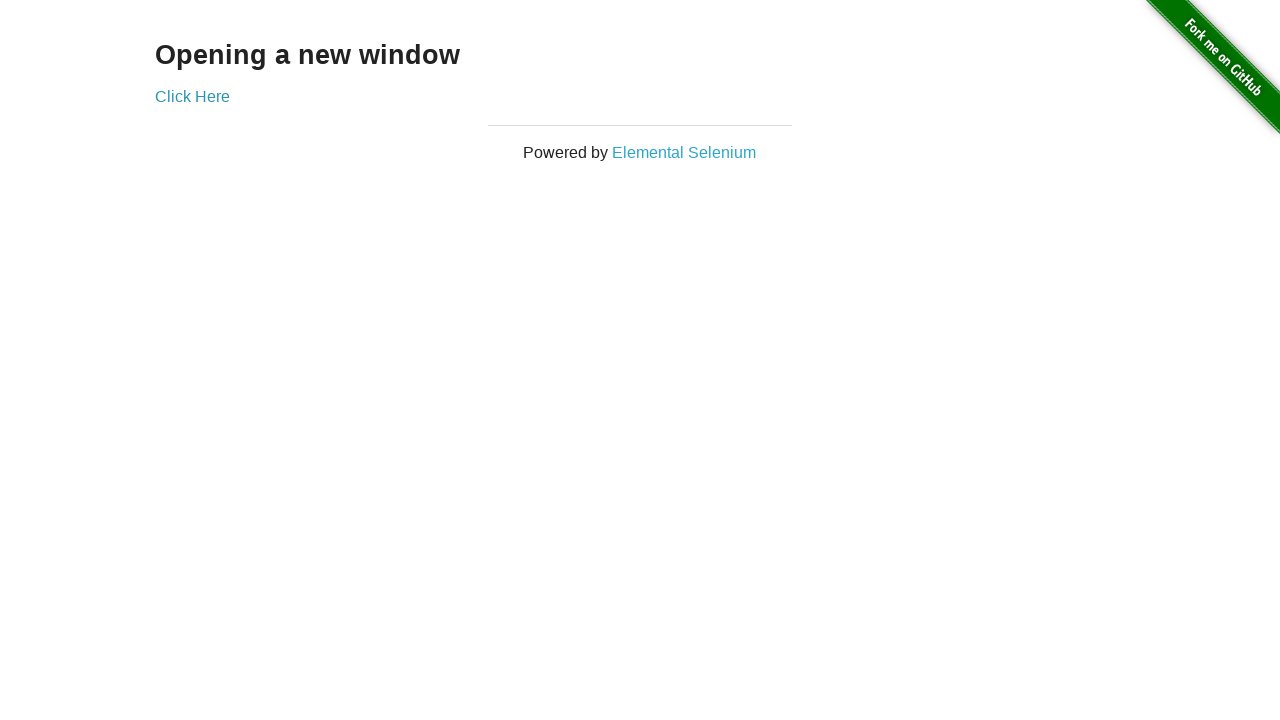

Waited for new window to open
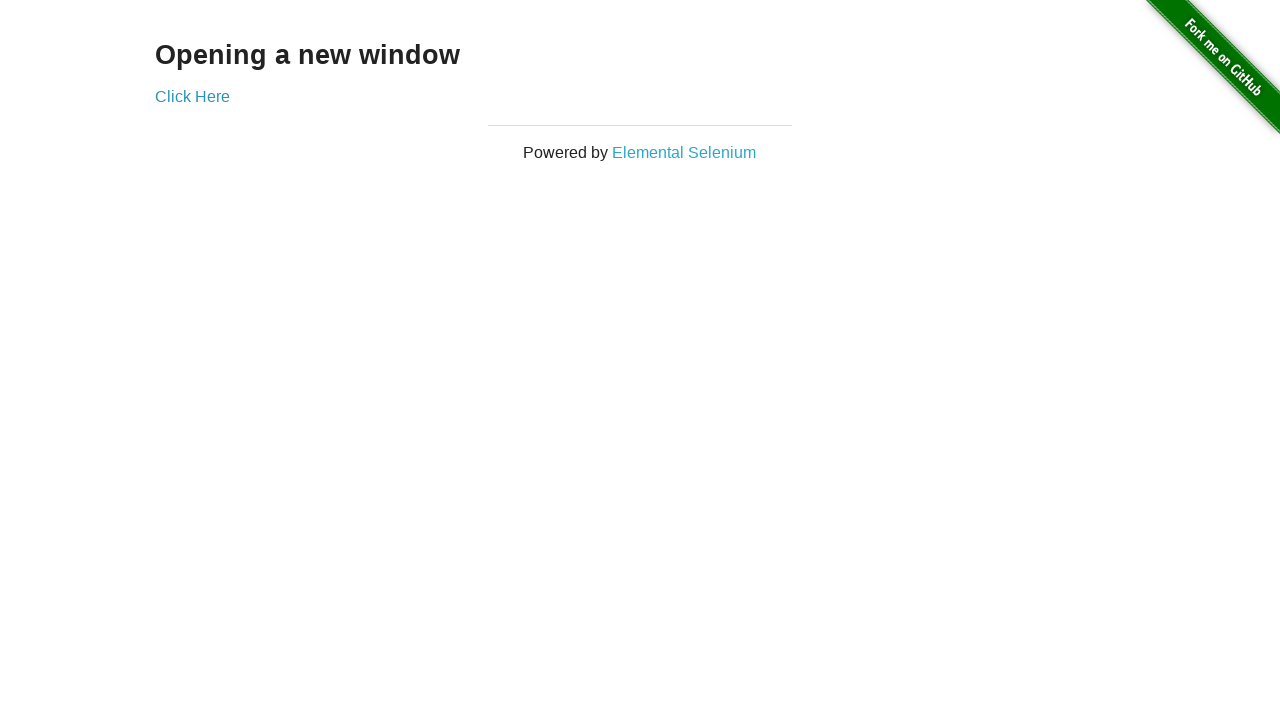

Retrieved all pages from context
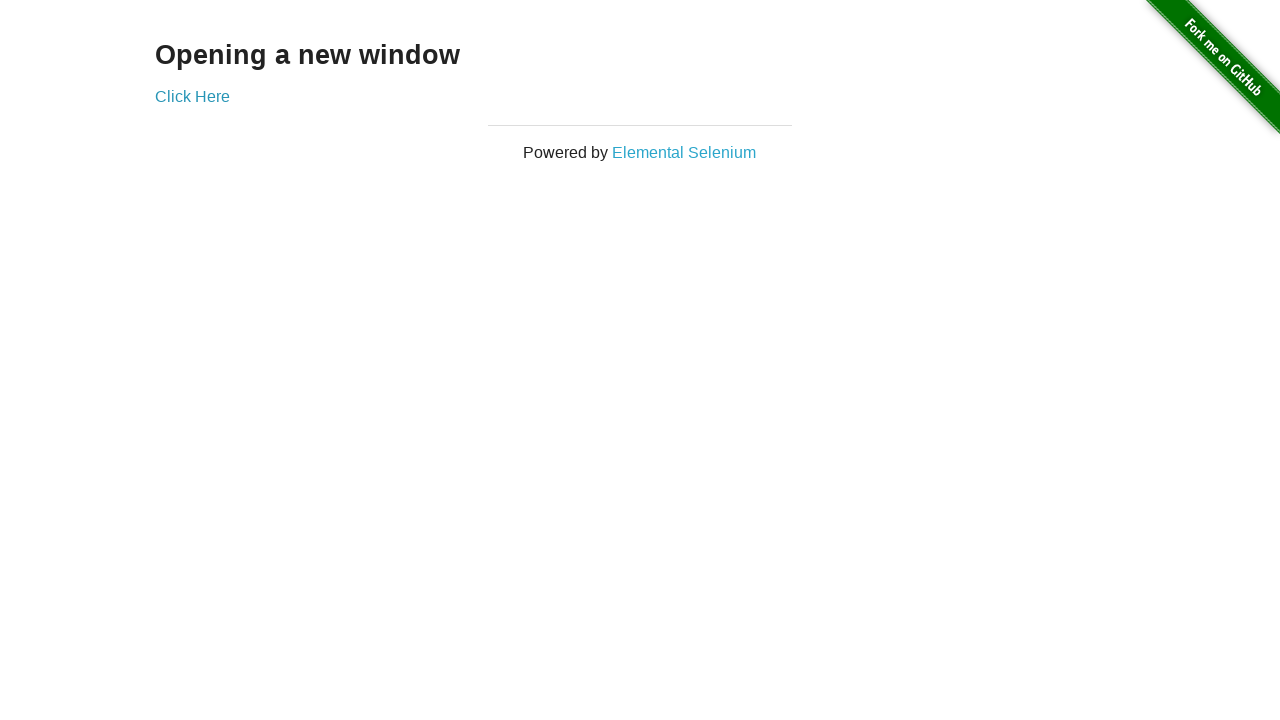

Selected first window from pages list
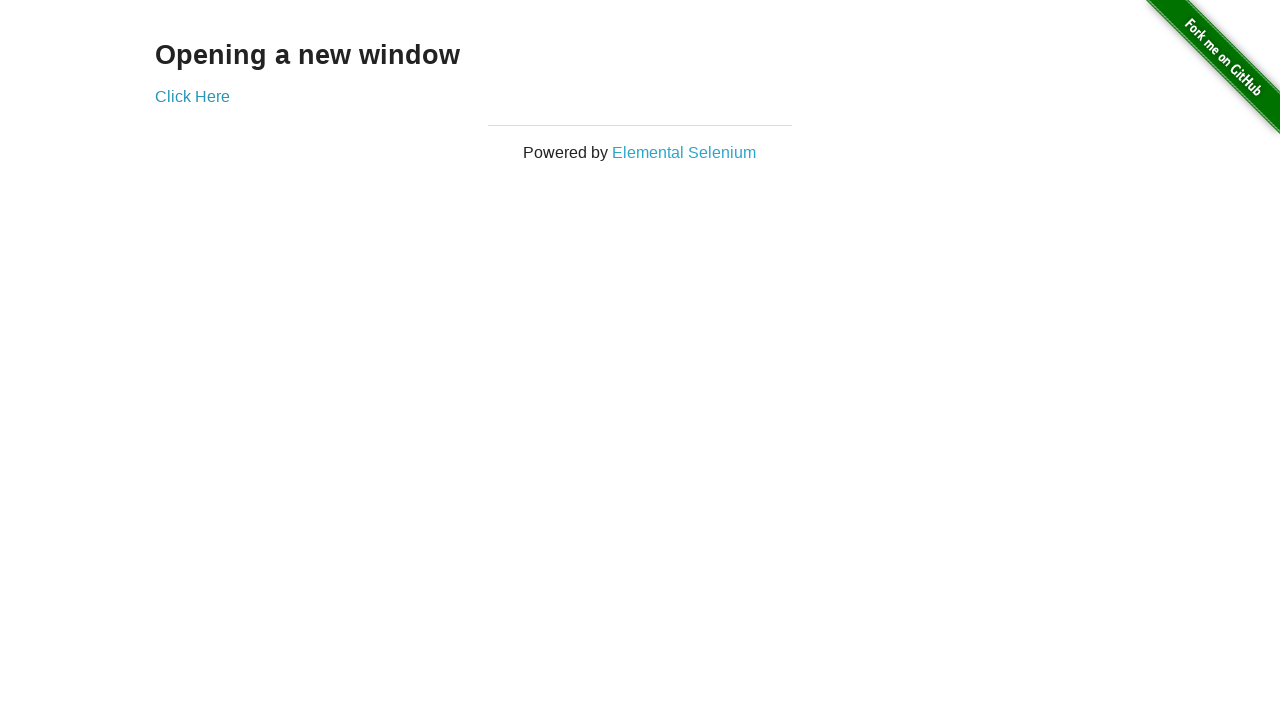

Brought first window to front
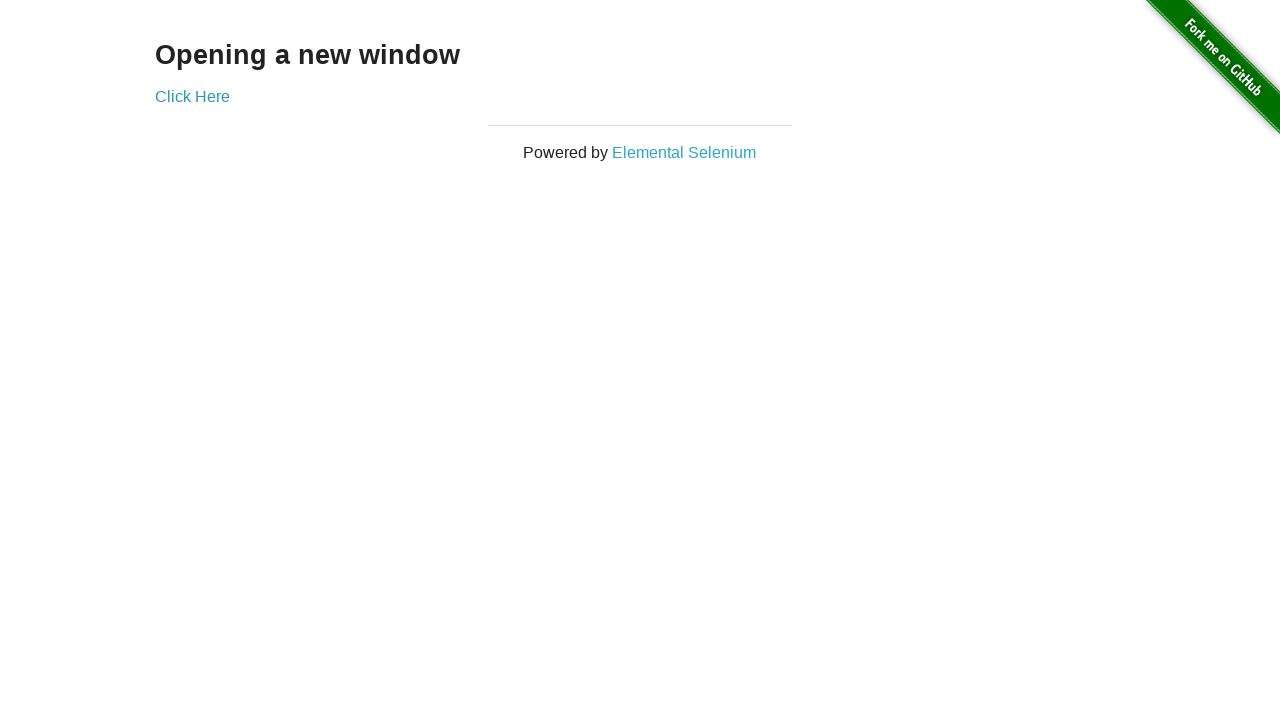

Asserted first window title is not 'New Window'
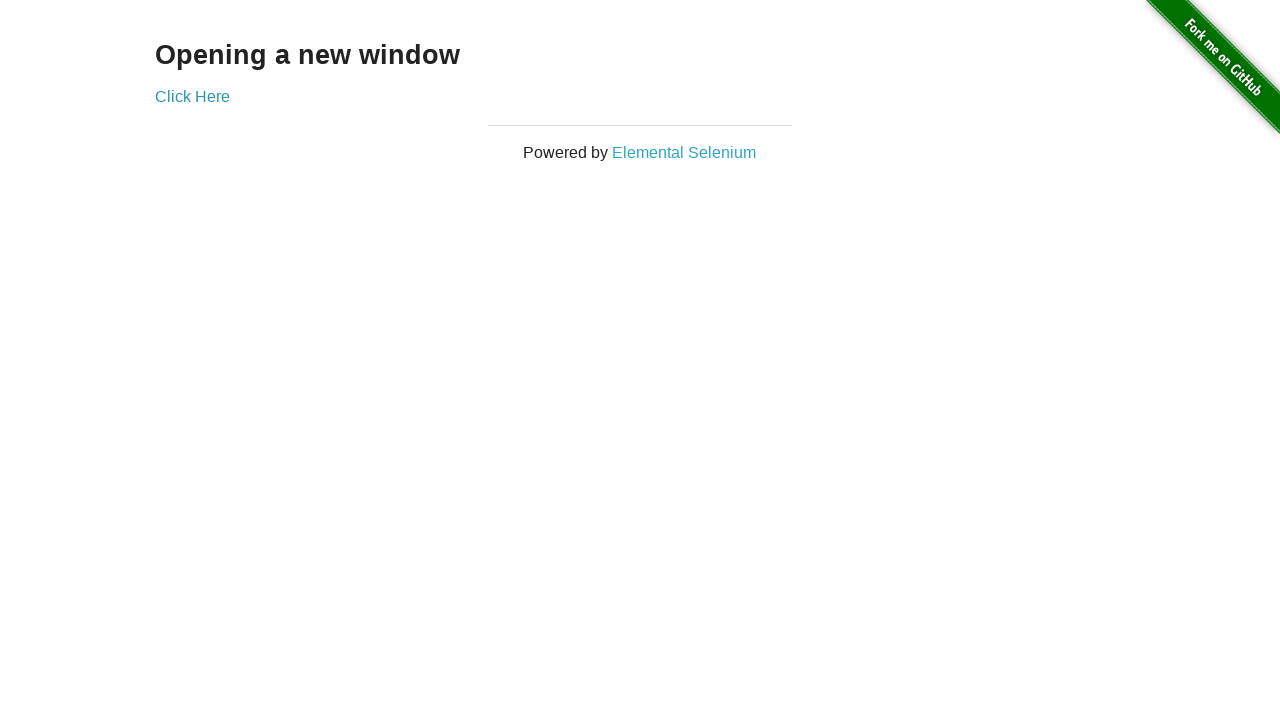

Selected new window from pages list
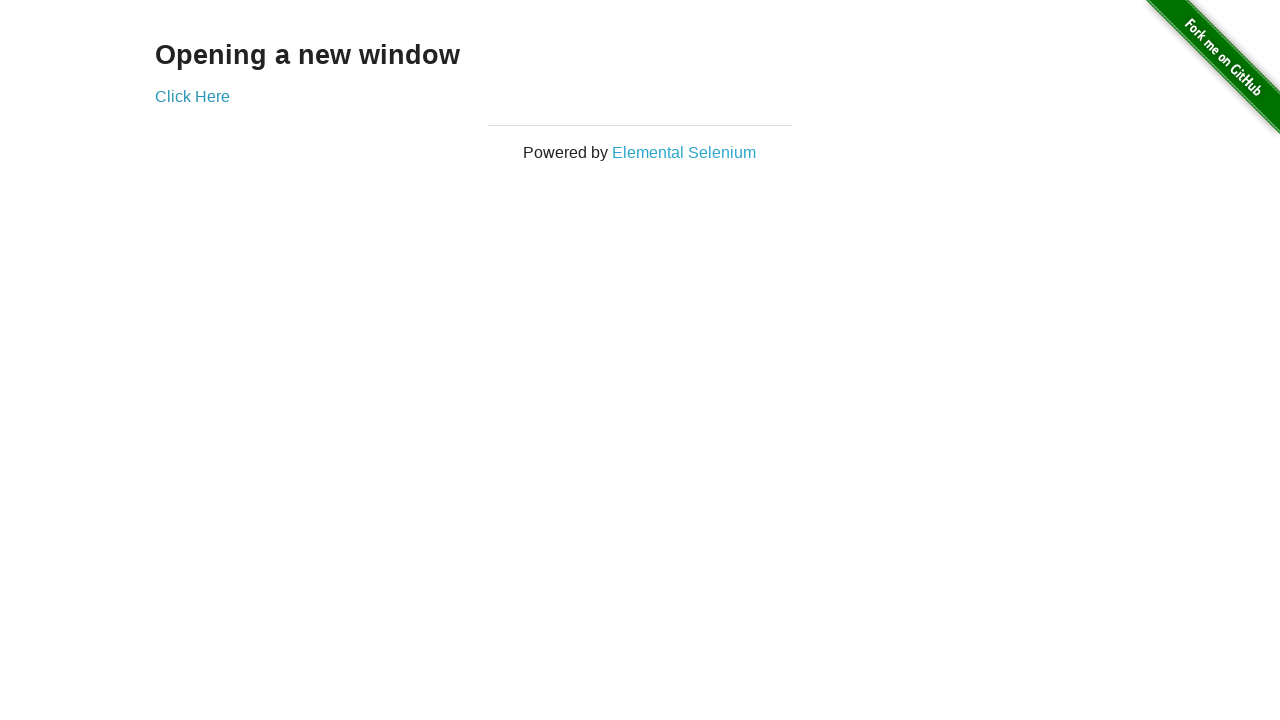

Brought new window to front
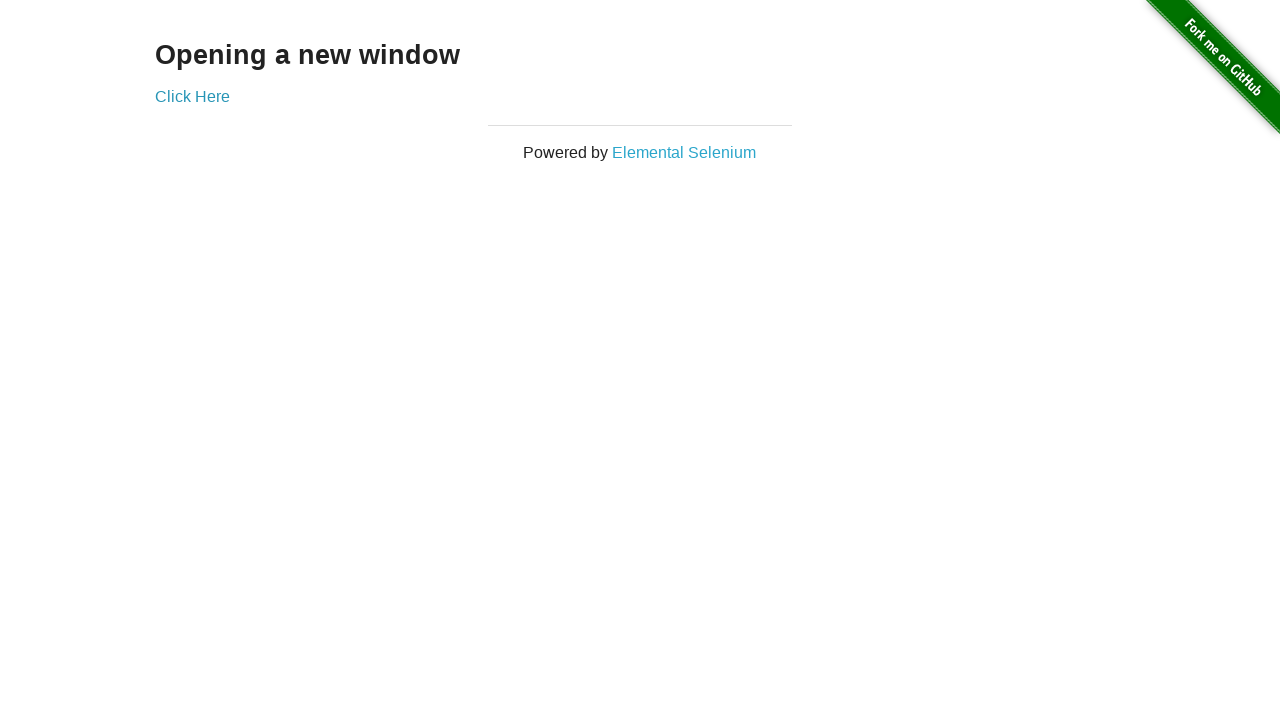

Waited for new window to load completely
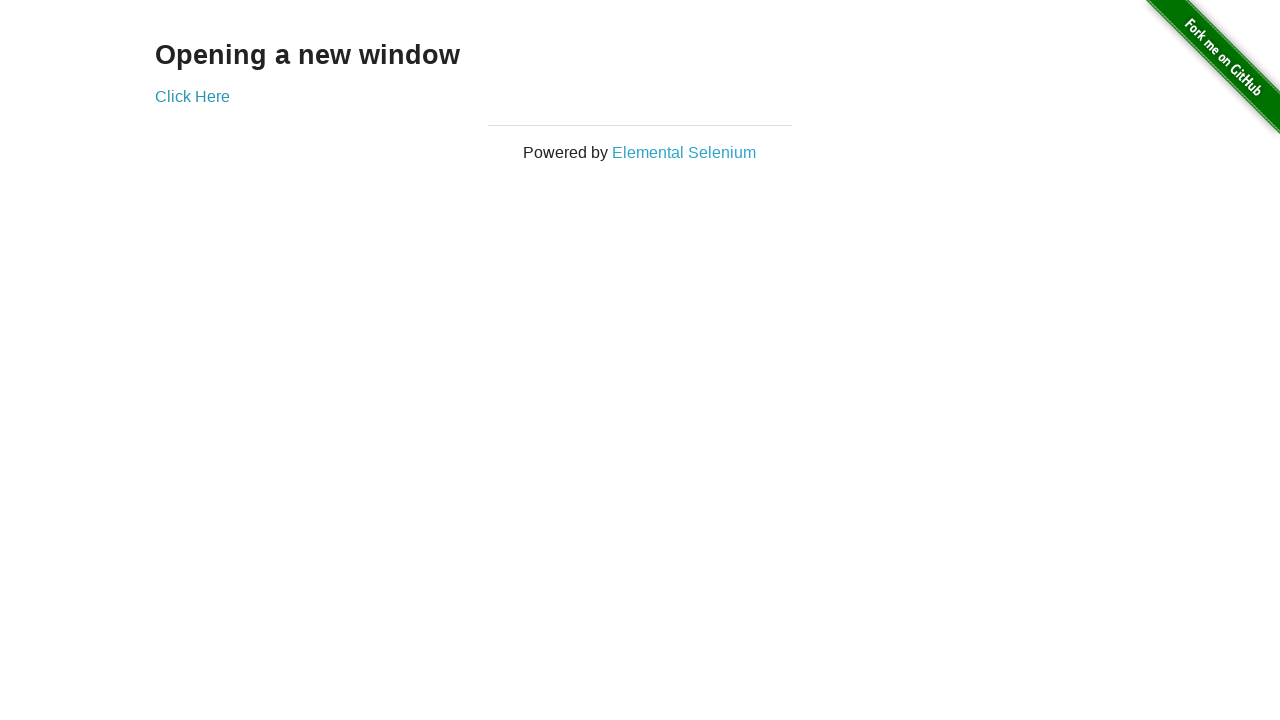

Asserted new window title is 'New Window'
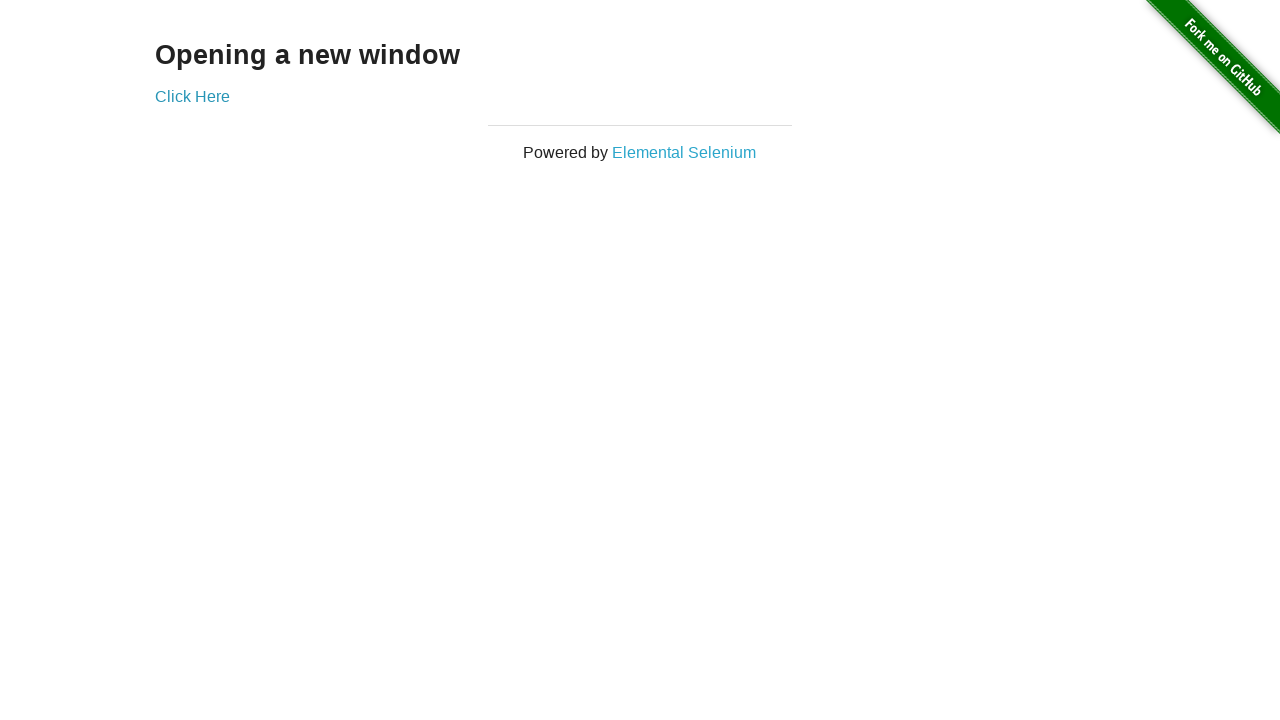

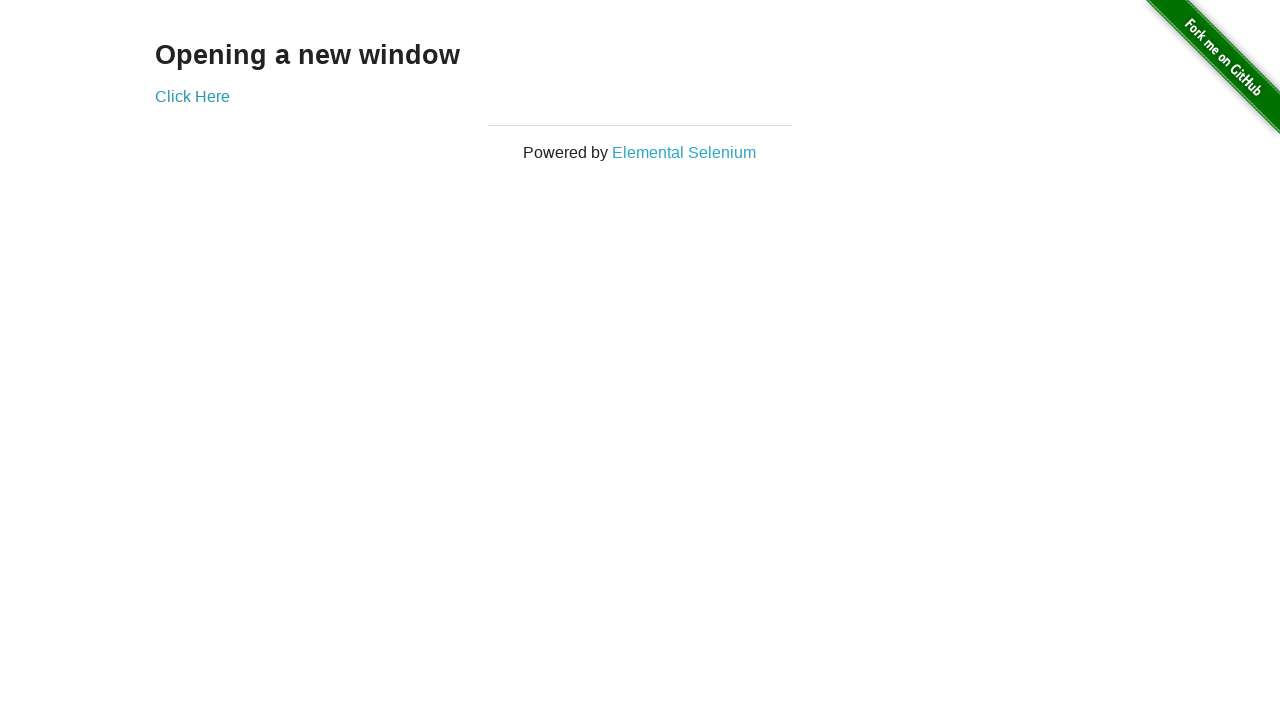